Tests the advanced search functionality on the São Paulo Court's electronic journal (DJE TJSP) by selecting a specific notebook category (Editais e Leilões), entering a search keyword, and submitting the search form to verify results load.

Starting URL: https://dje.tjsp.jus.br/cdje/consultaAvancada.do

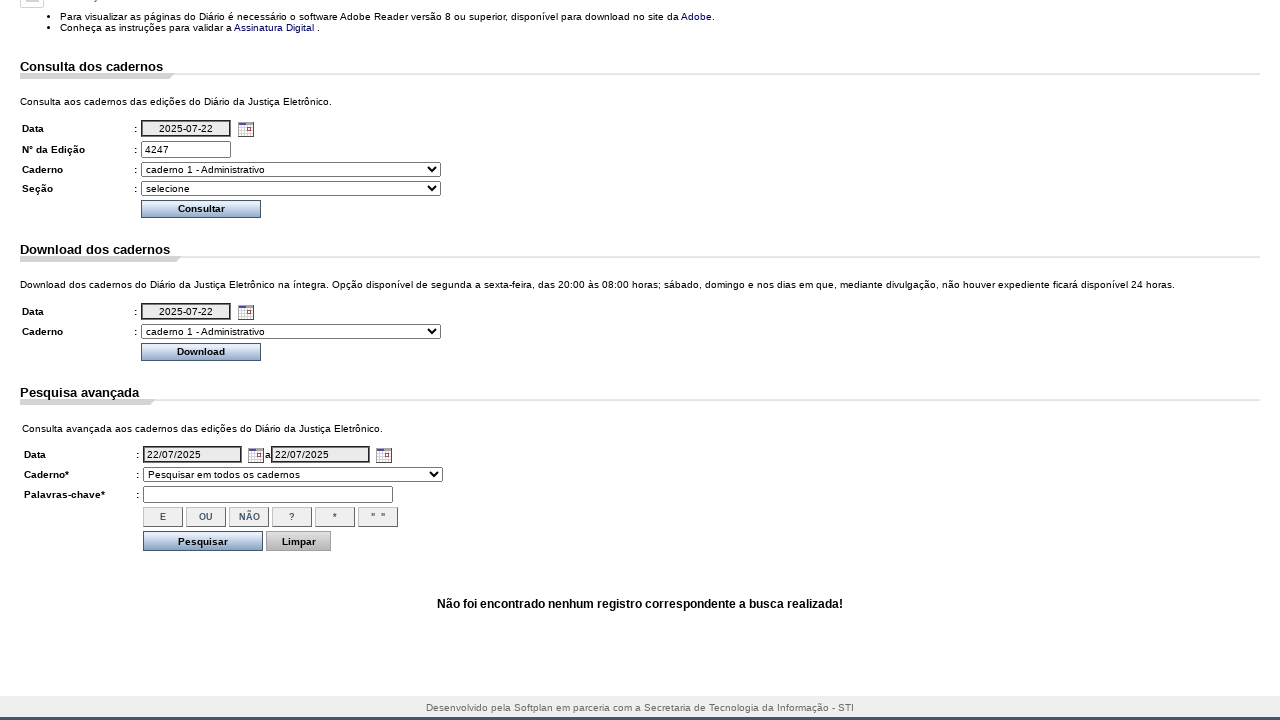

Waited for page to load (networkidle state)
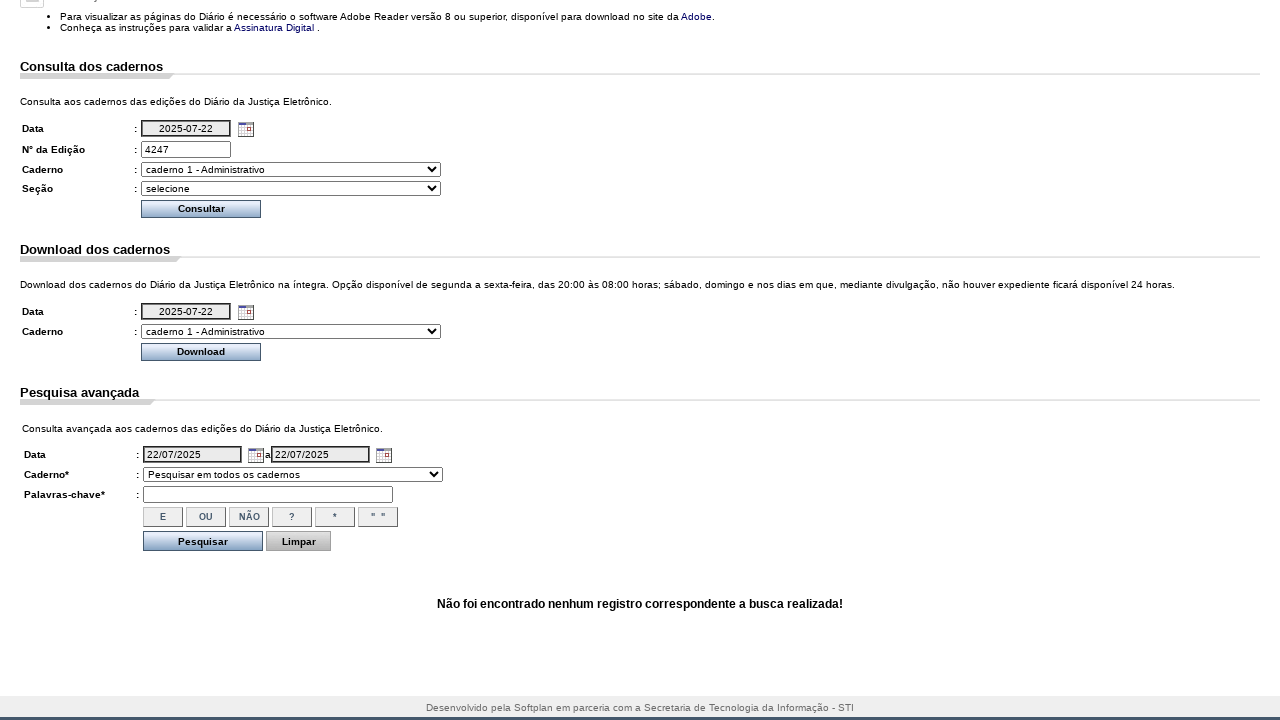

Scrolled to advanced search section
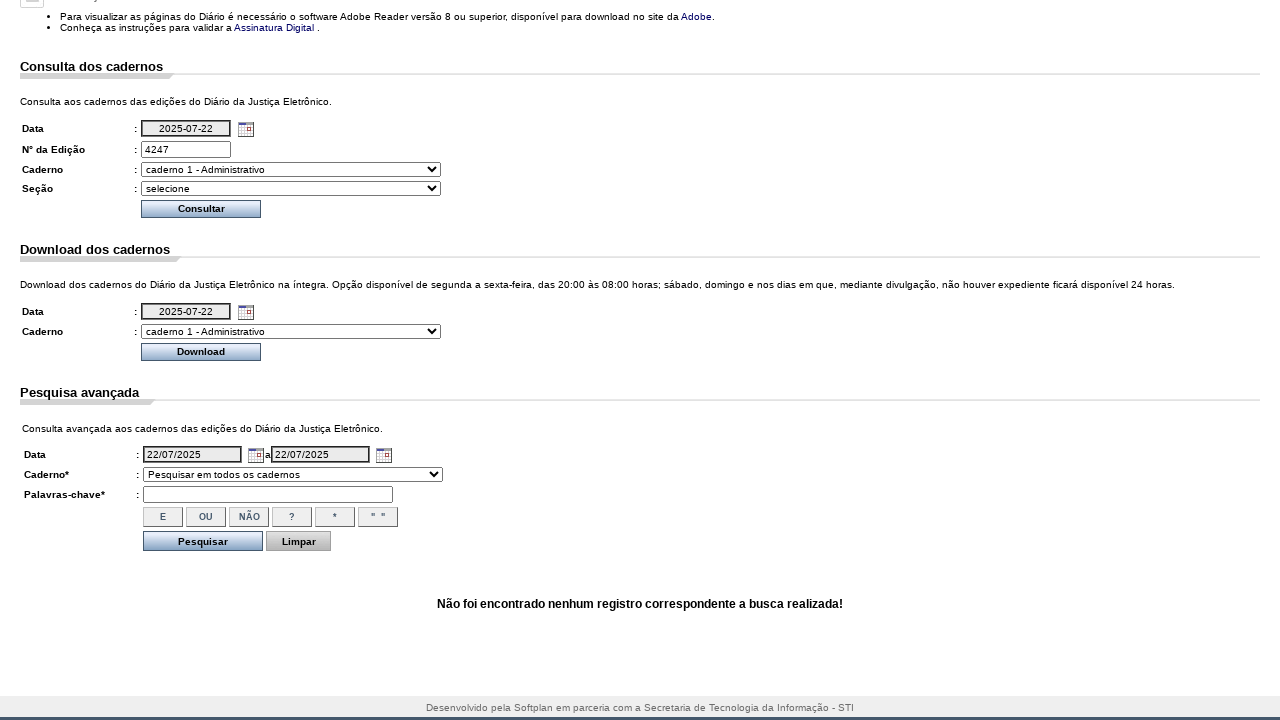

Waited for scroll animation to complete
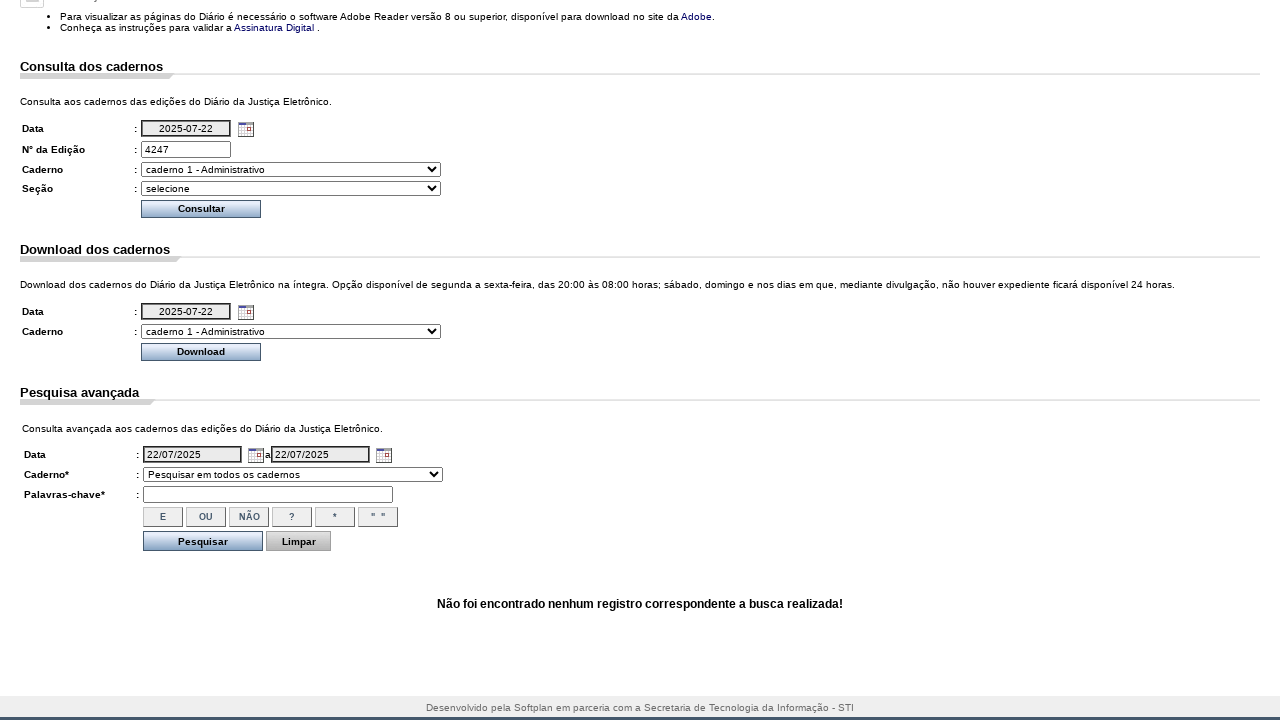

Selected 'caderno 5 - Editais e Leilões' from notebook category dropdown on select[name='dadosConsulta.cdCaderno']
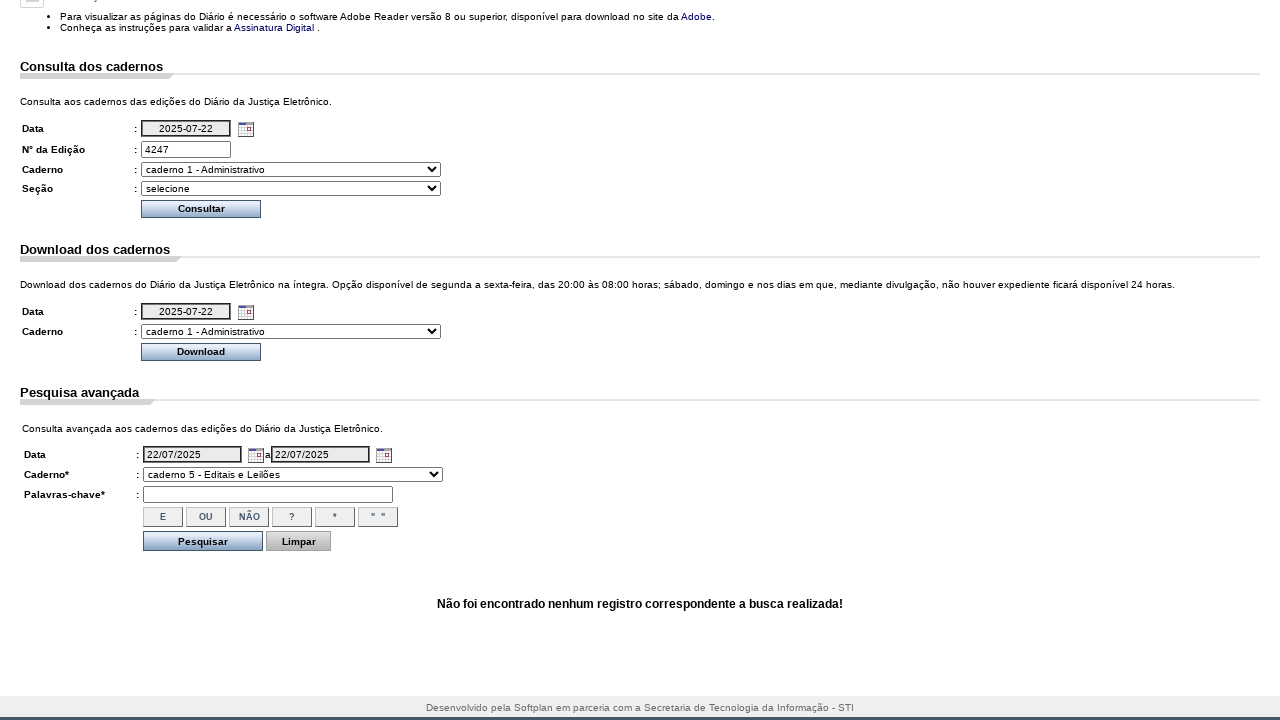

Entered search keyword 'leiloeiro' in free search field on input[name='dadosConsulta.pesquisaLivre']
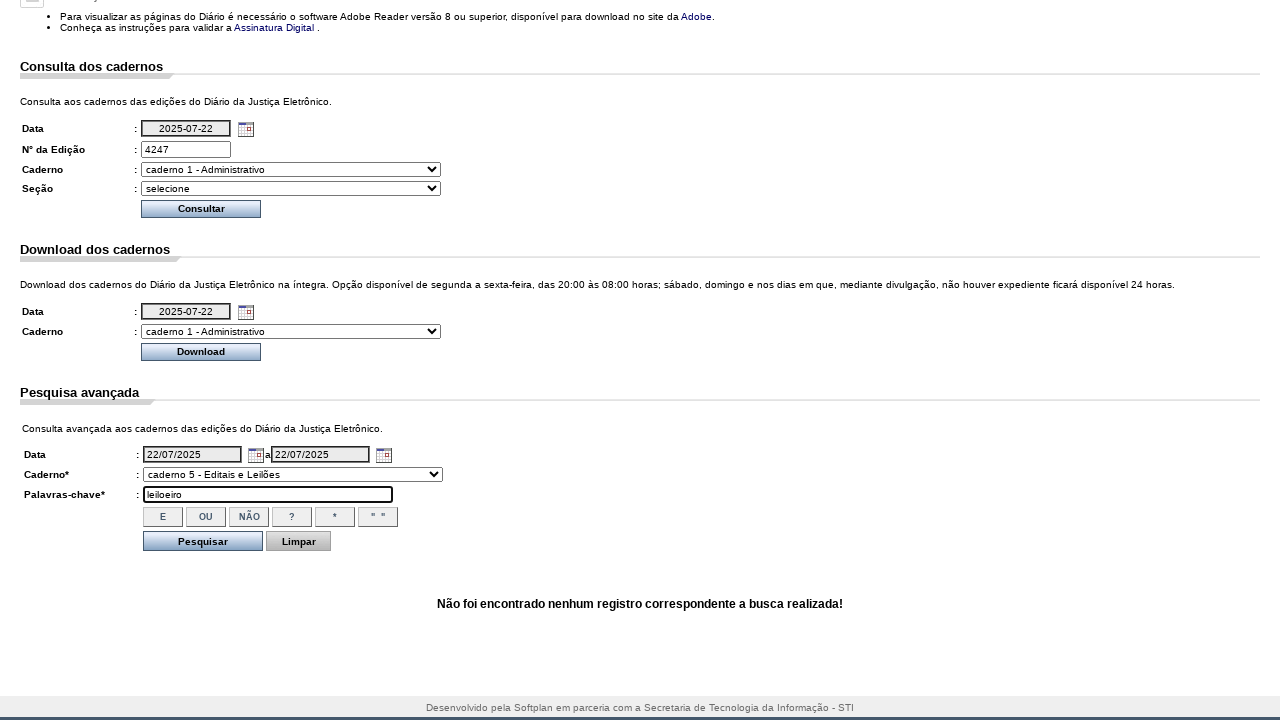

Clicked Pesquisar (Search) button to submit search form at (203, 541) on input[value='Pesquisar'][type='submit']
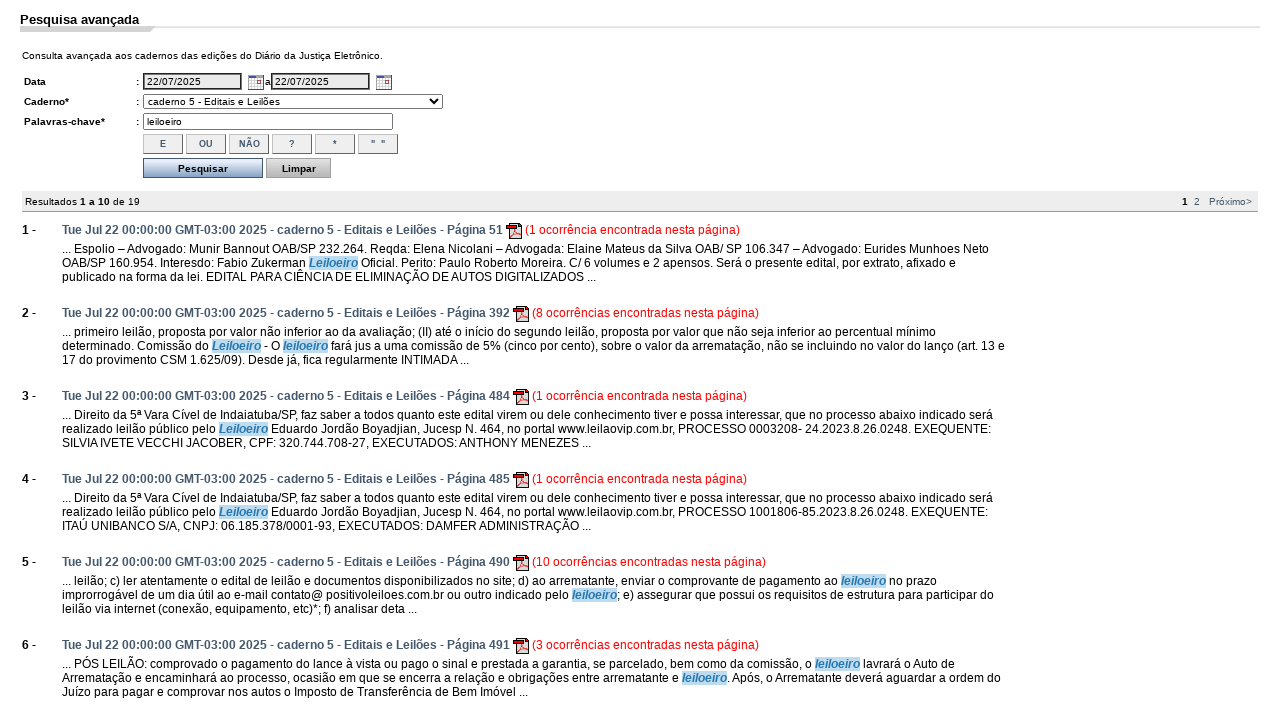

Search results loaded successfully
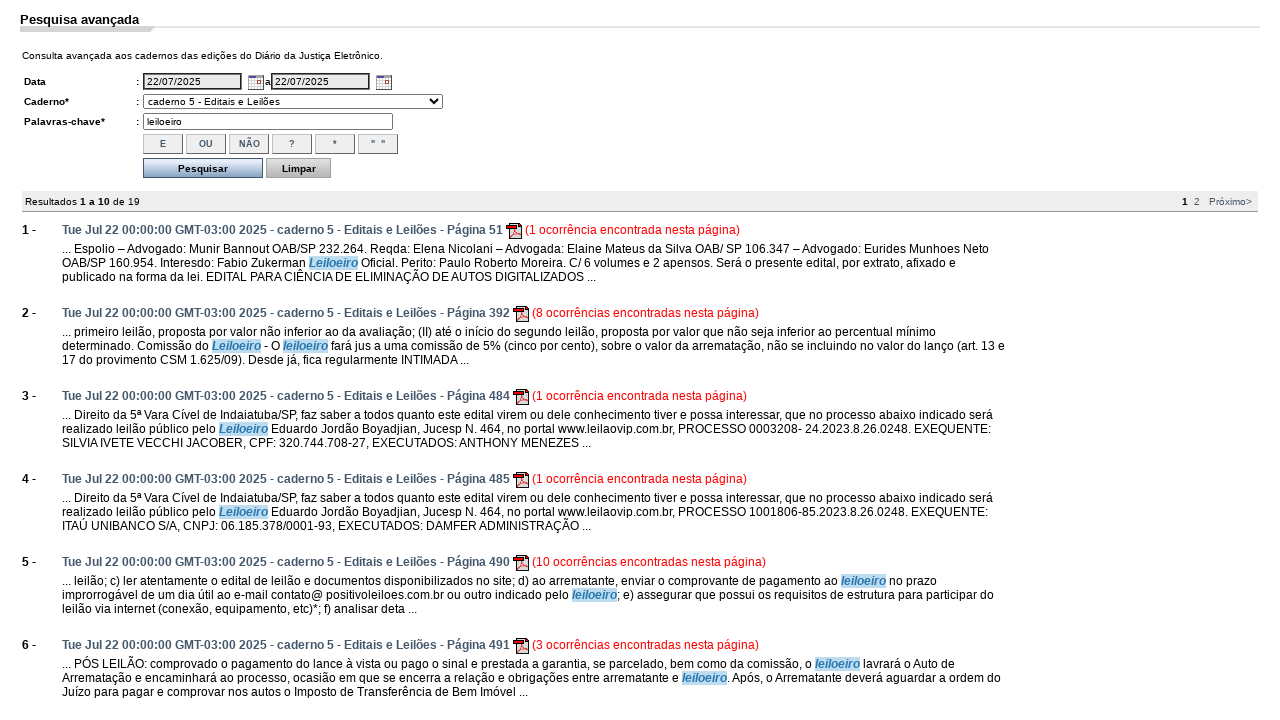

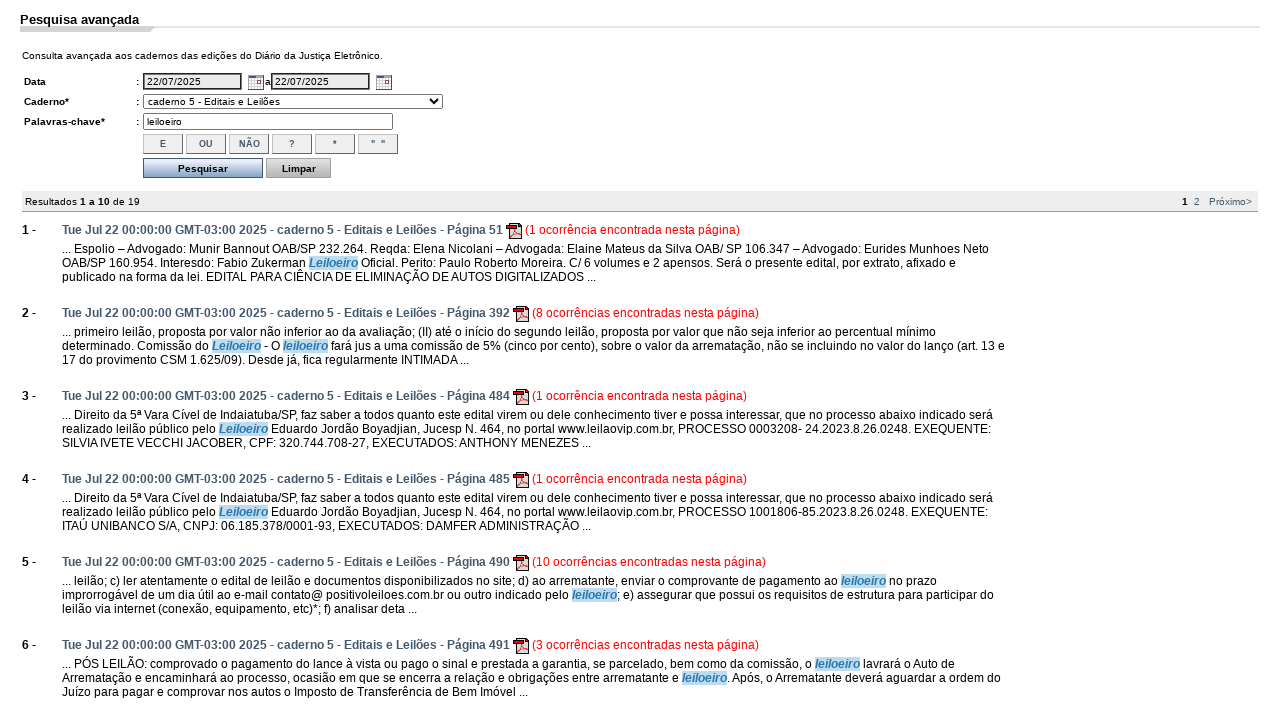